Navigates to SyntaxTechs website and verifies the page loads by checking the URL and title are accessible

Starting URL: https://syntaxtechs.com/

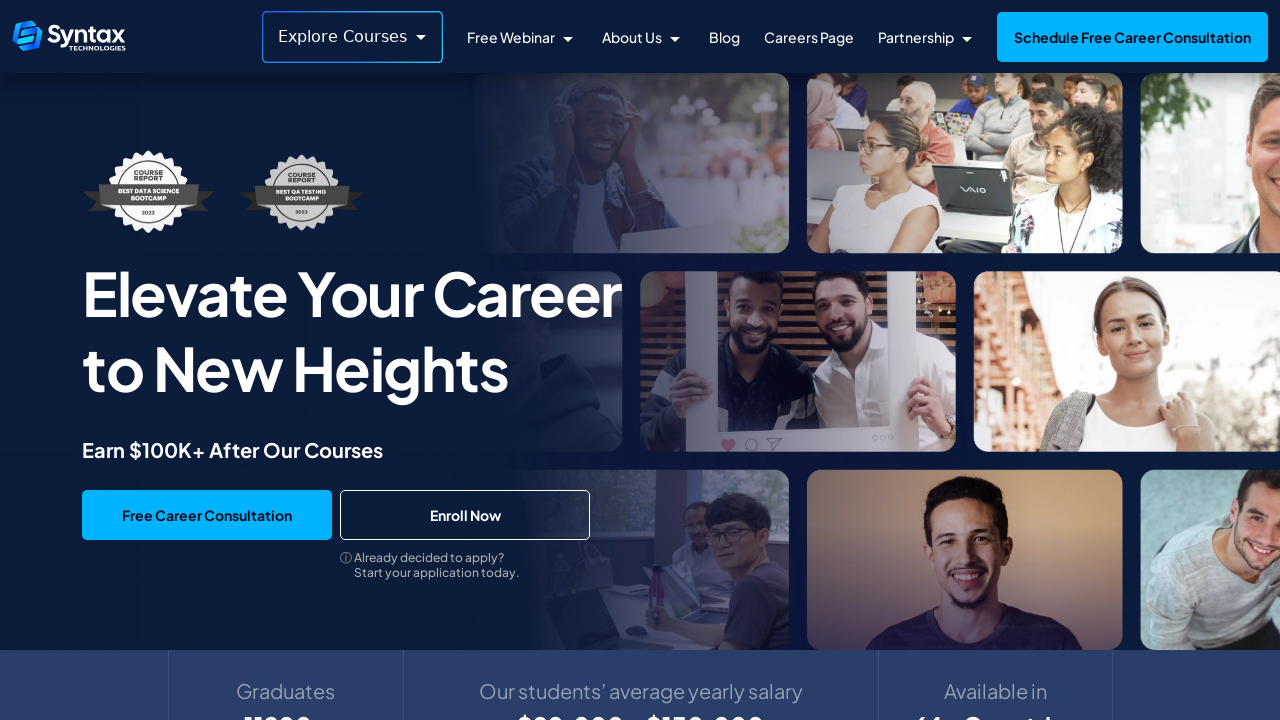

Waited for page to reach domcontentloaded state
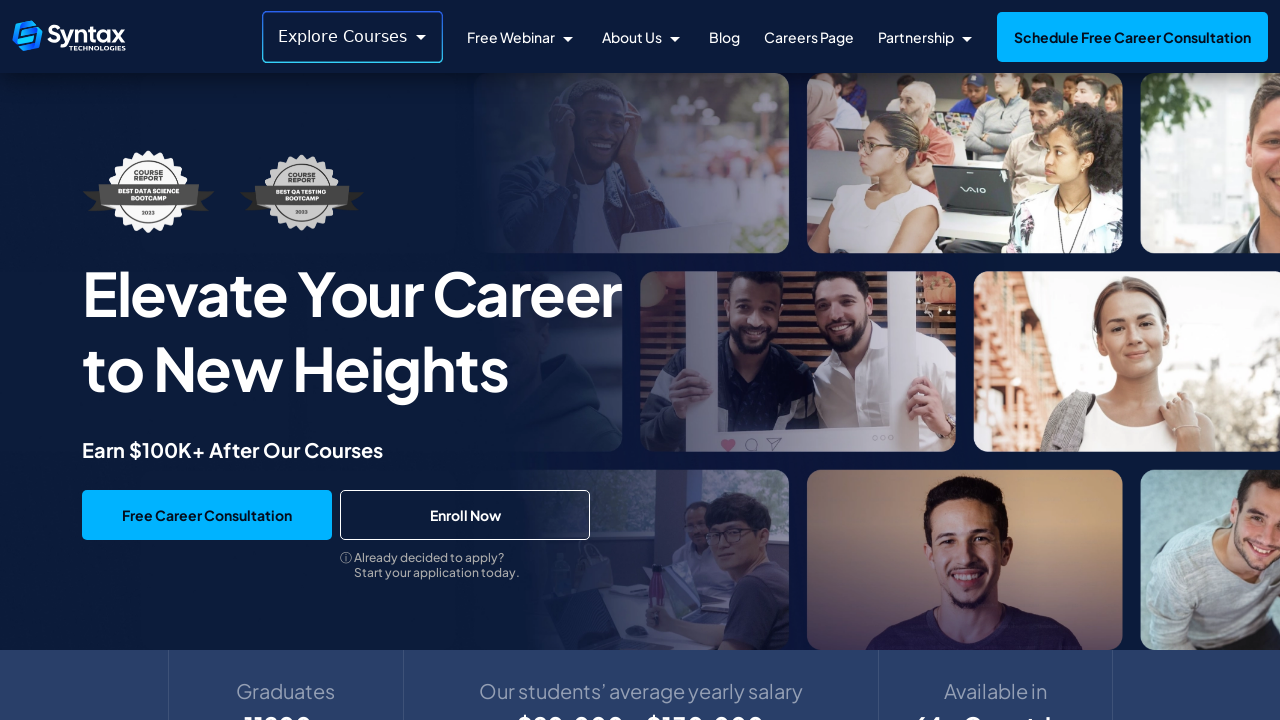

Retrieved current URL: https://www.syntaxtechs.com/
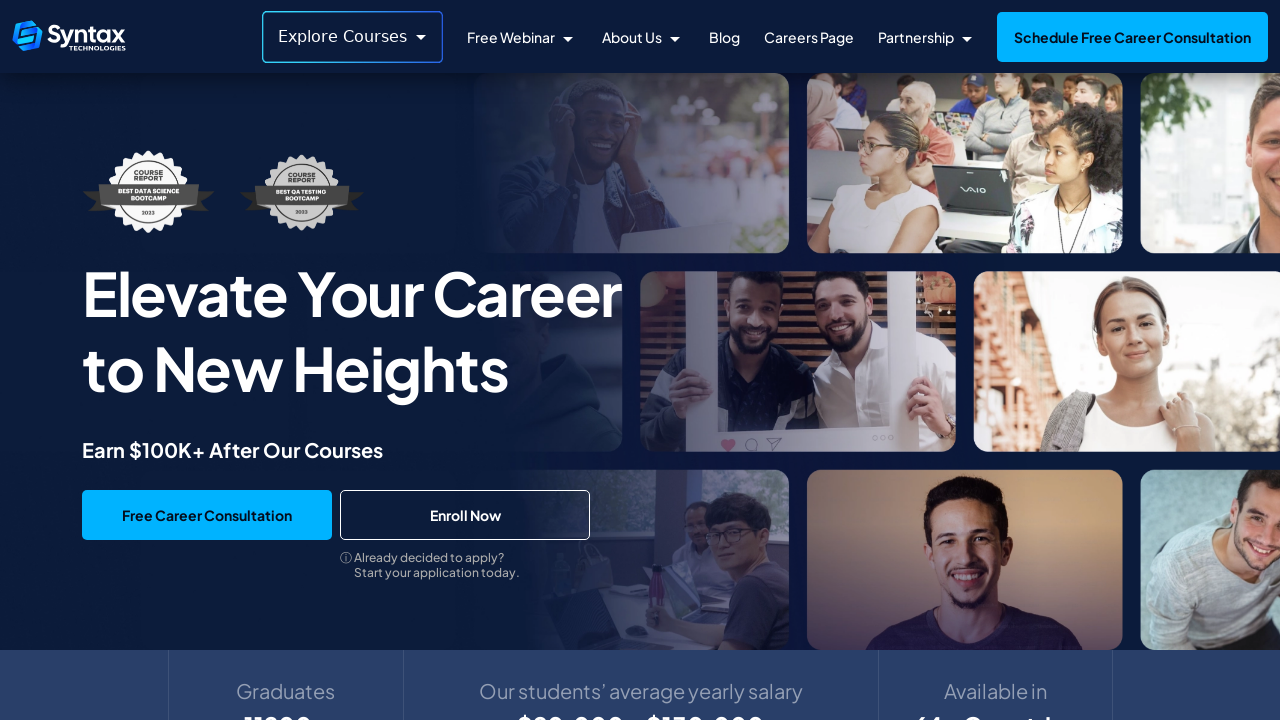

Retrieved page title: Syntax Technologies: Top Online Courses & Certifications
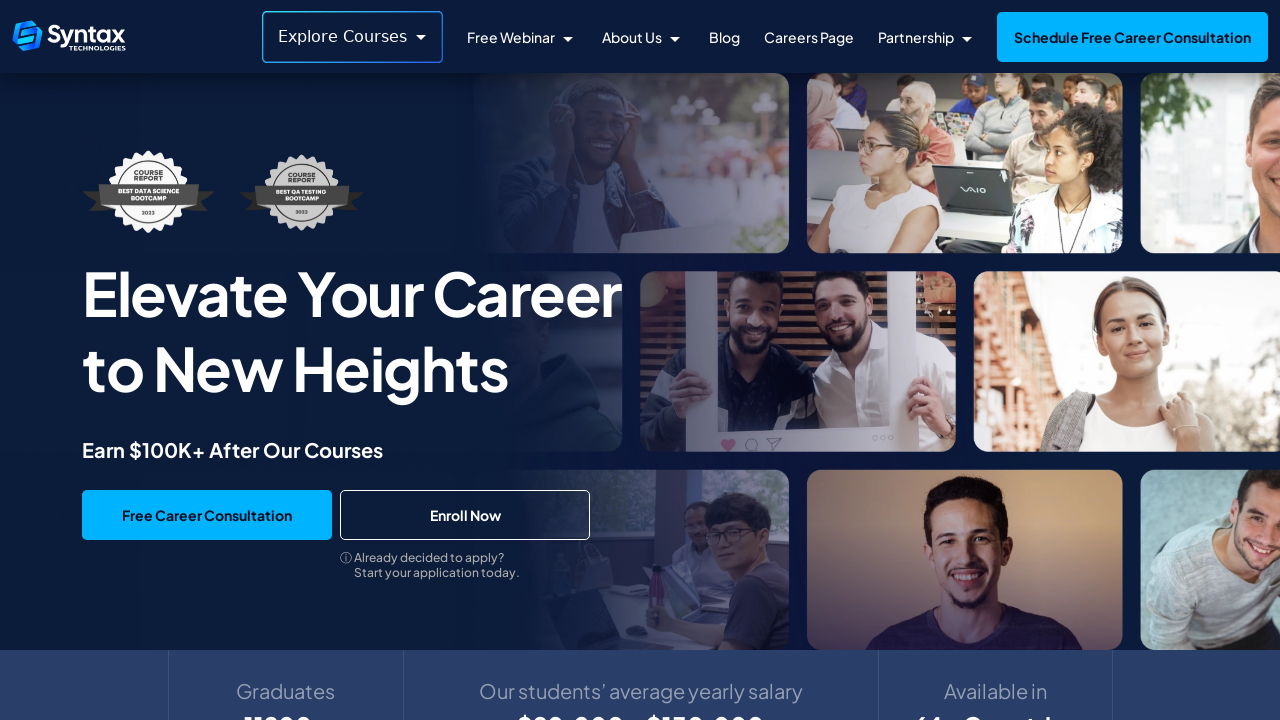

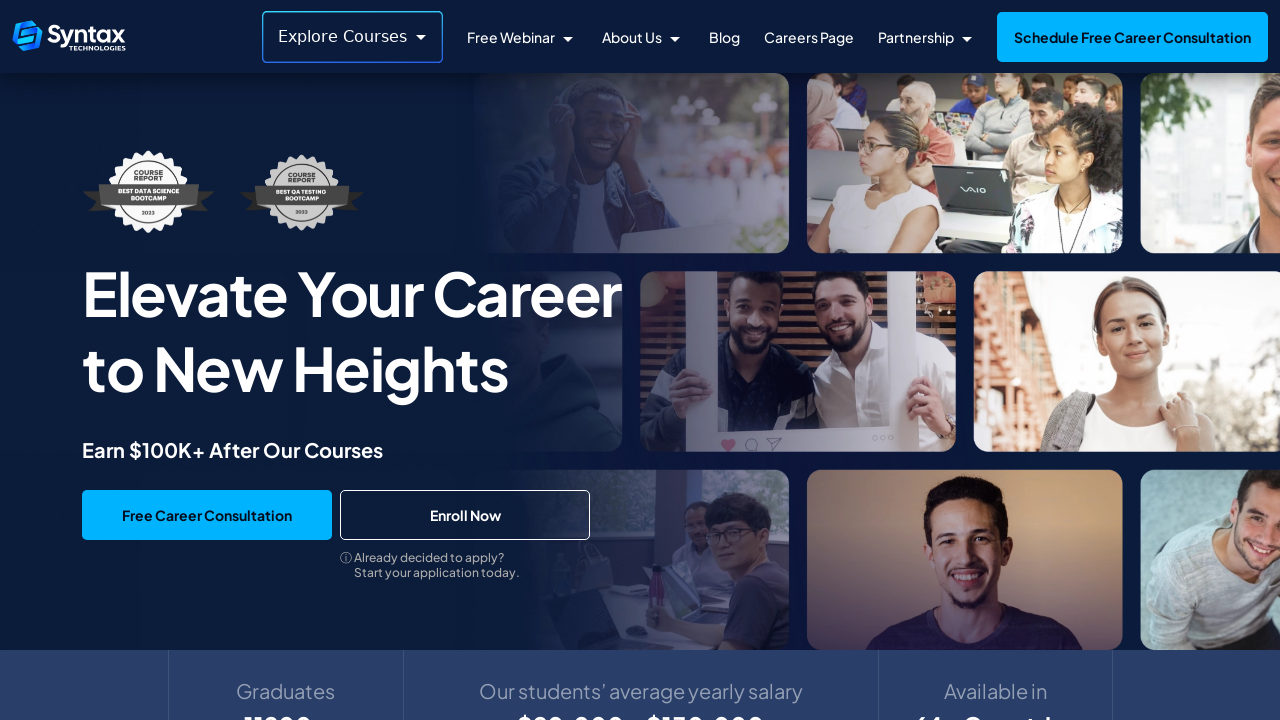